Tests form submission on a page with dynamic attribute IDs by filling in name, email, event date, and additional details fields, then clicking submit and verifying the success message appears.

Starting URL: https://training-support.net/webelements/dynamic-attributes

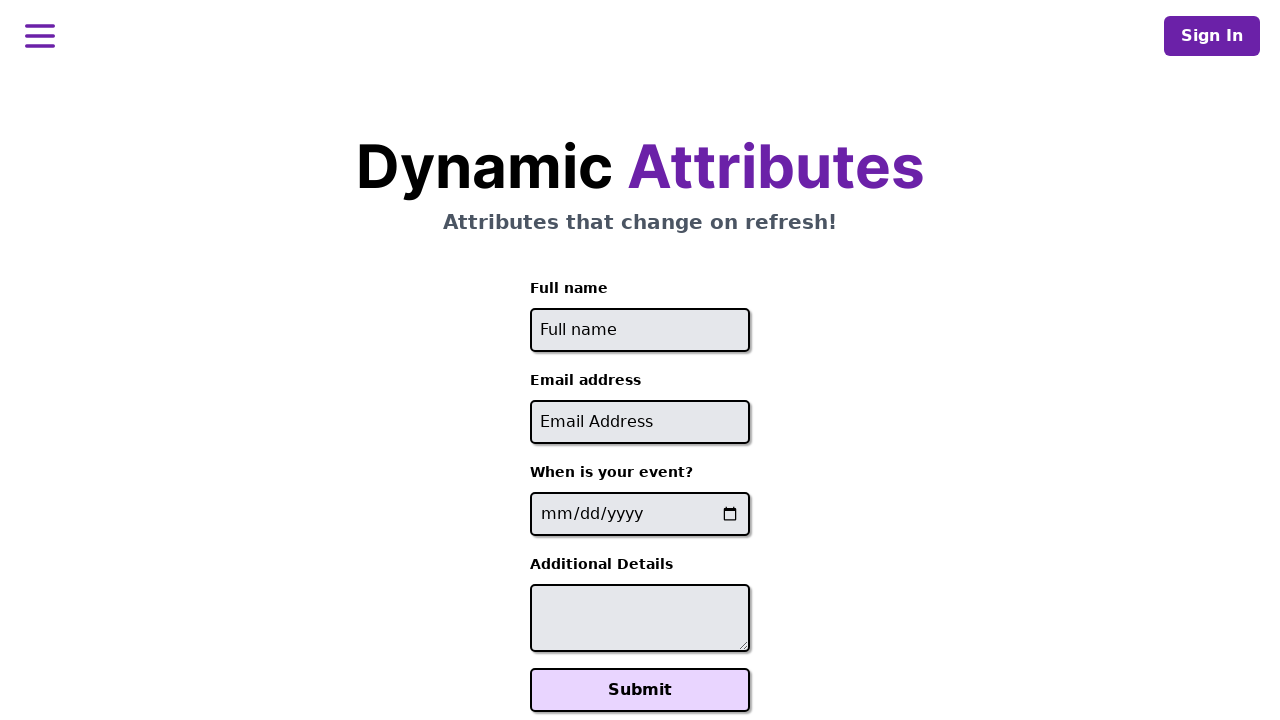

Filled full name field with 'Maria Rodriguez' on //input[starts-with(@id, 'full-name')]
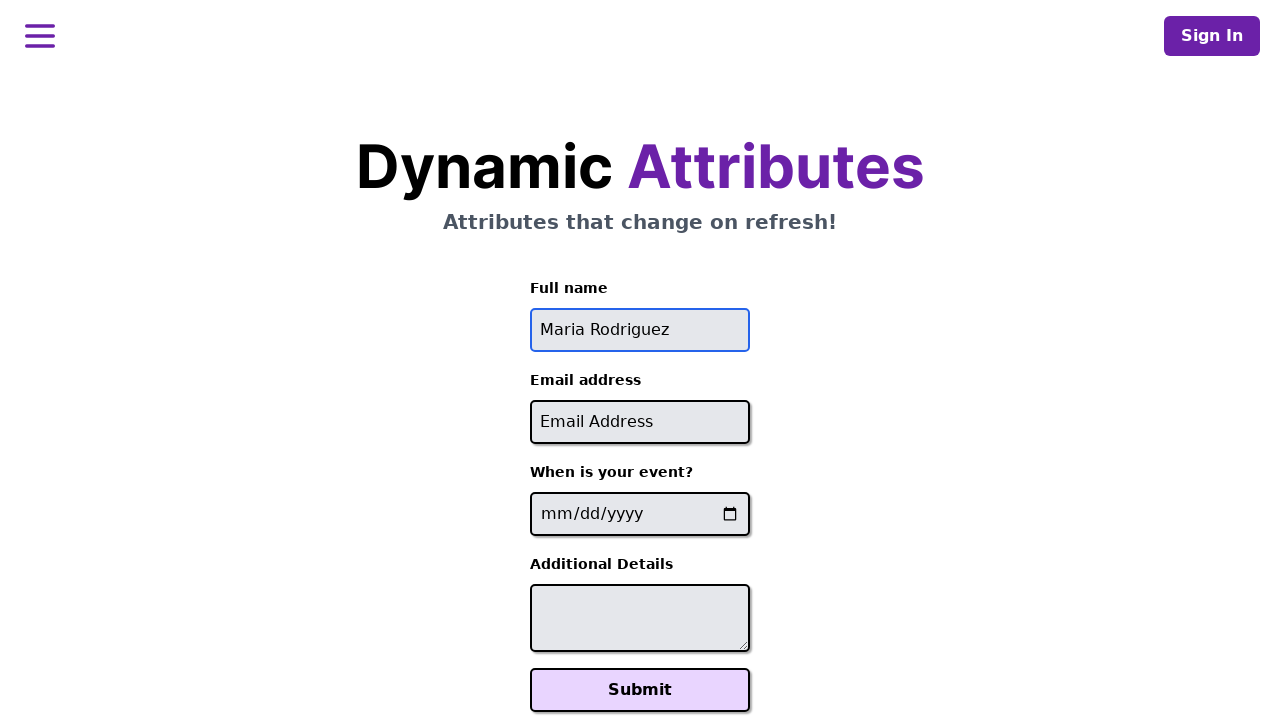

Filled email field with 'maria.rodriguez@example.com' on //input[contains(@id, '-email')]
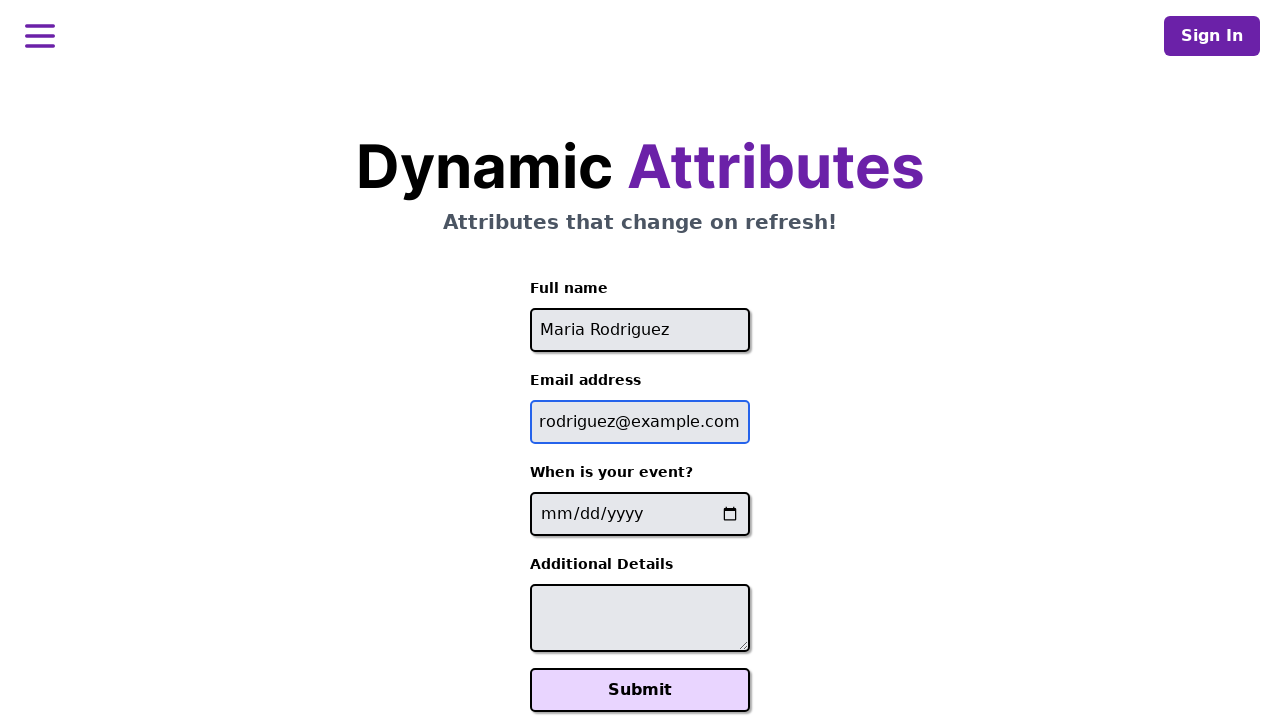

Filled event date field with '2025-08-15' on //input[contains(@name, '-event-date-')]
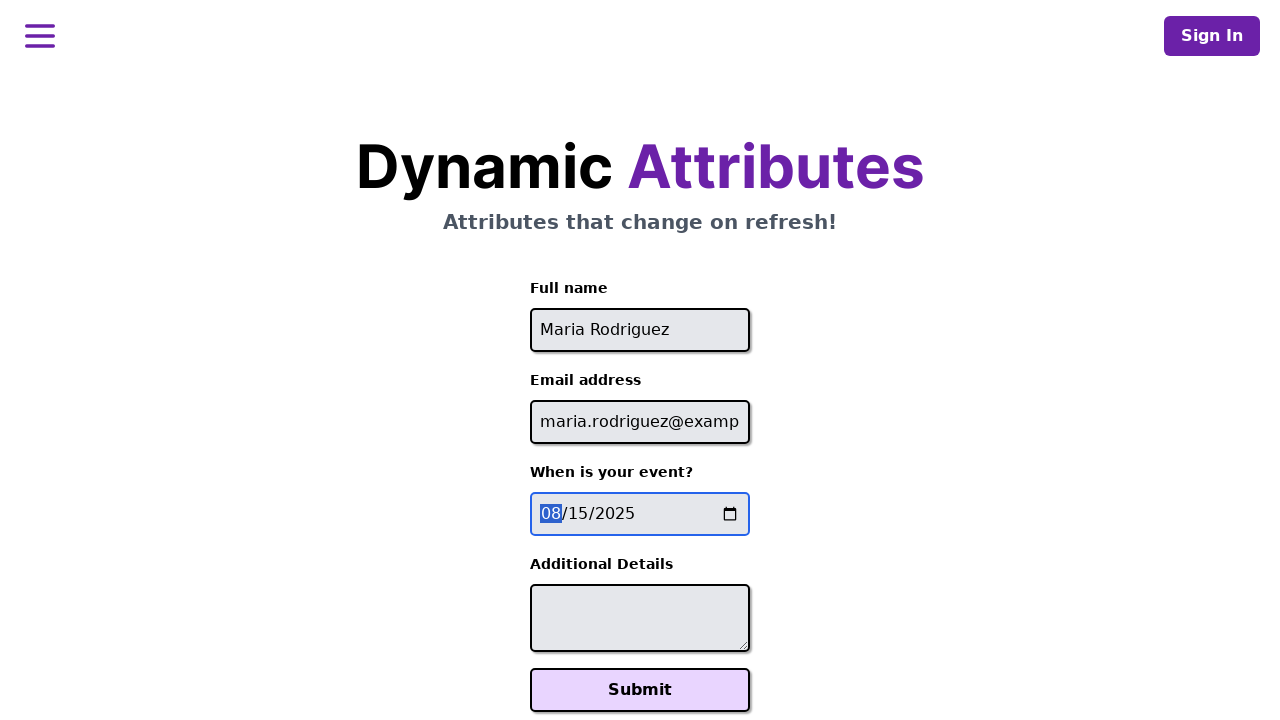

Filled additional details textarea with 'Looking forward to this event!' on //textarea[contains(@id, '-additional-details-')]
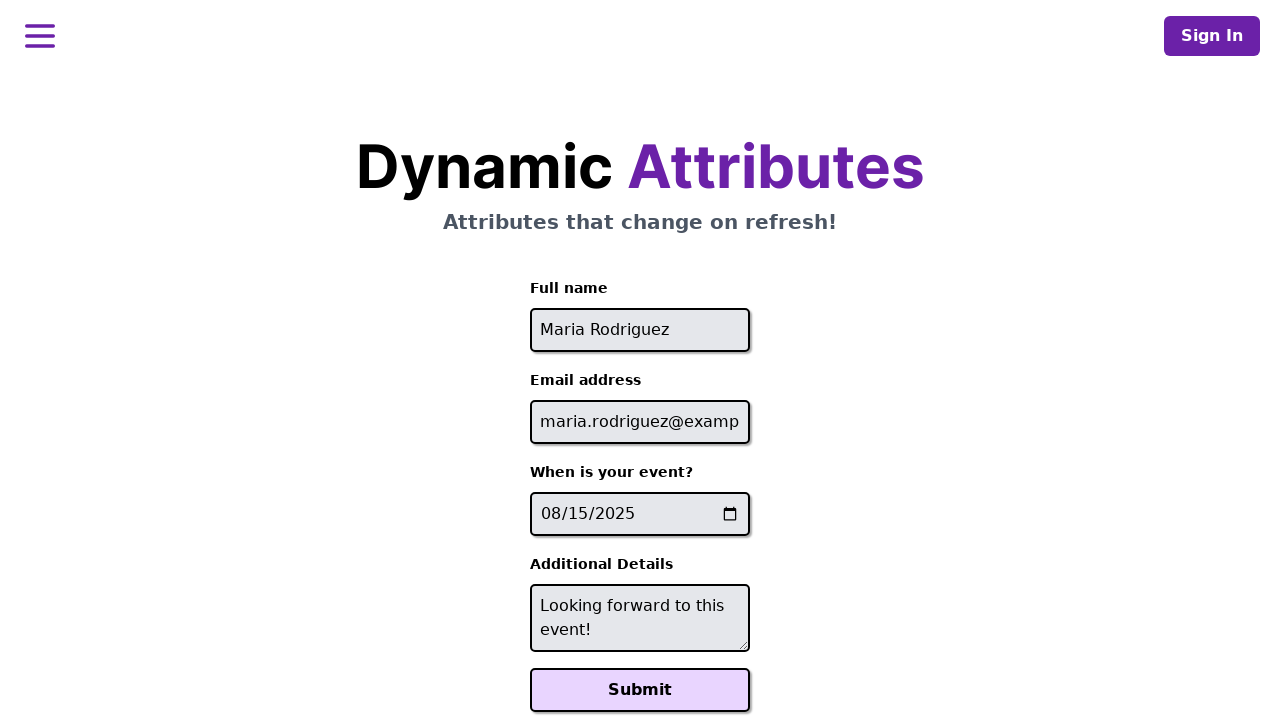

Clicked Submit button to submit the form at (640, 690) on xpath=//button[text()='Submit']
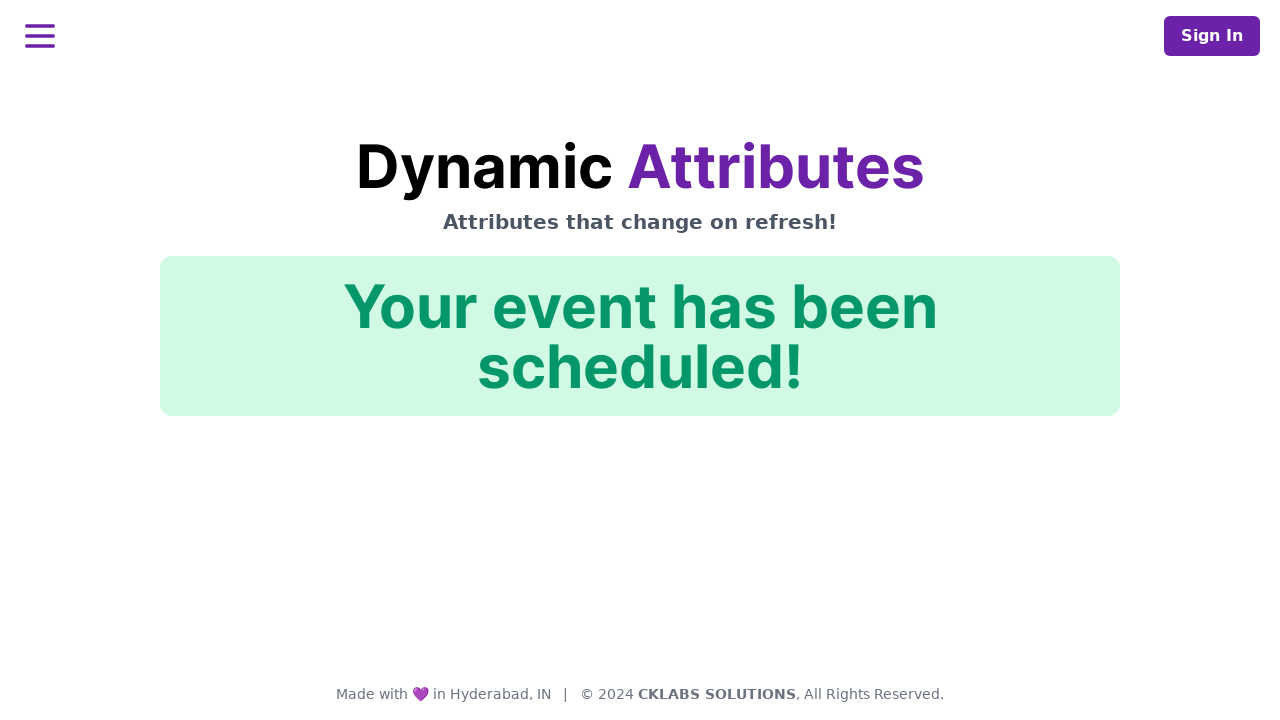

Success confirmation message appeared
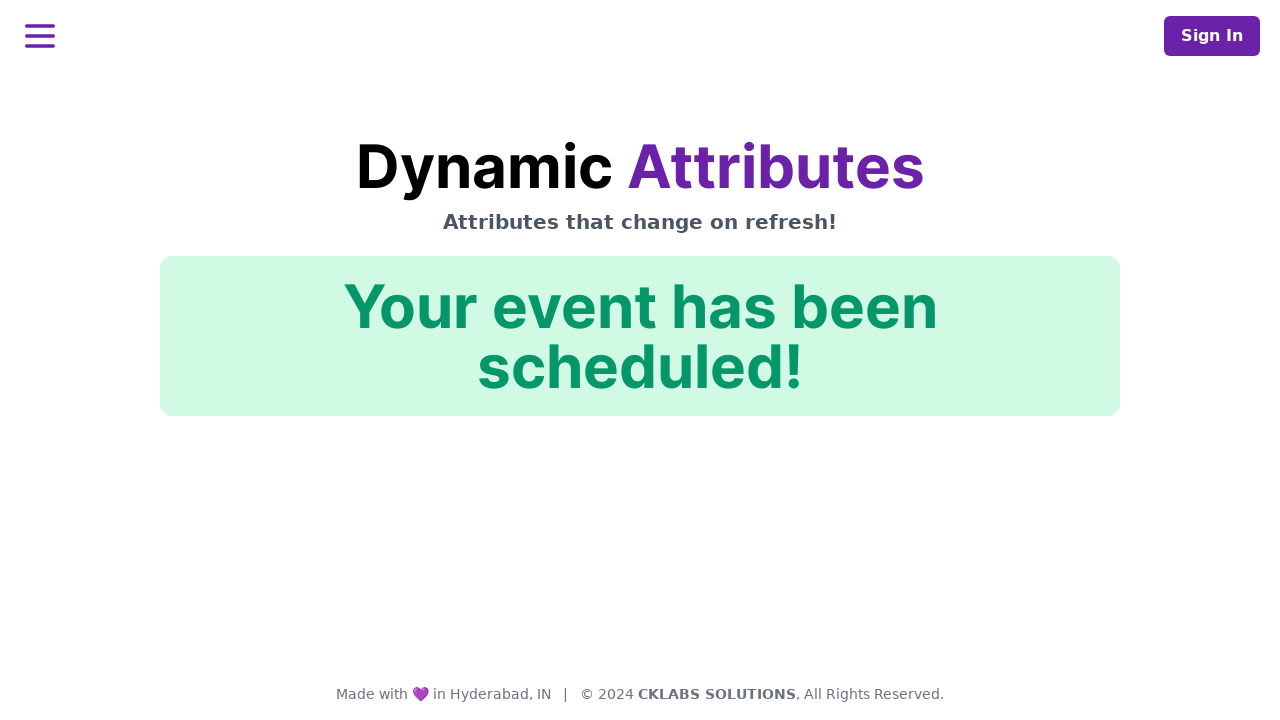

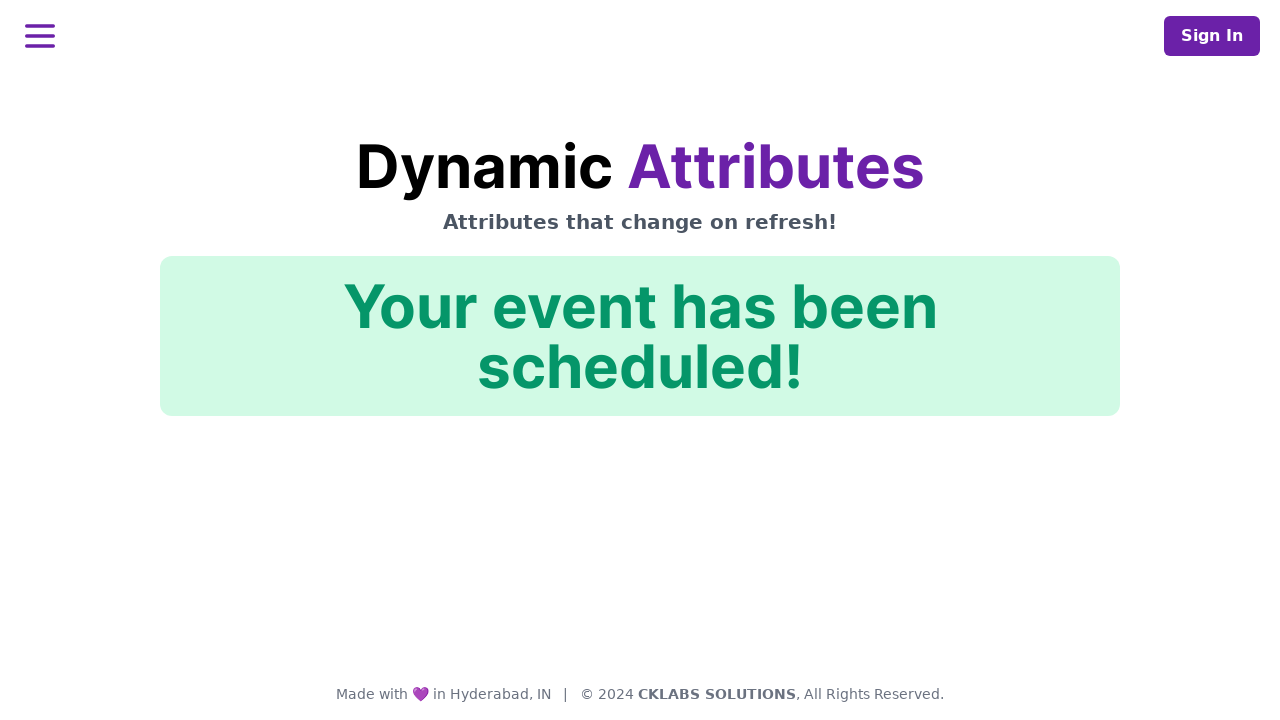